Tests the Add/Remove Elements functionality on the-internet.herokuapp.com by navigating to the exercise, clicking to add multiple elements, then clicking to remove some of them.

Starting URL: http://the-internet.herokuapp.com

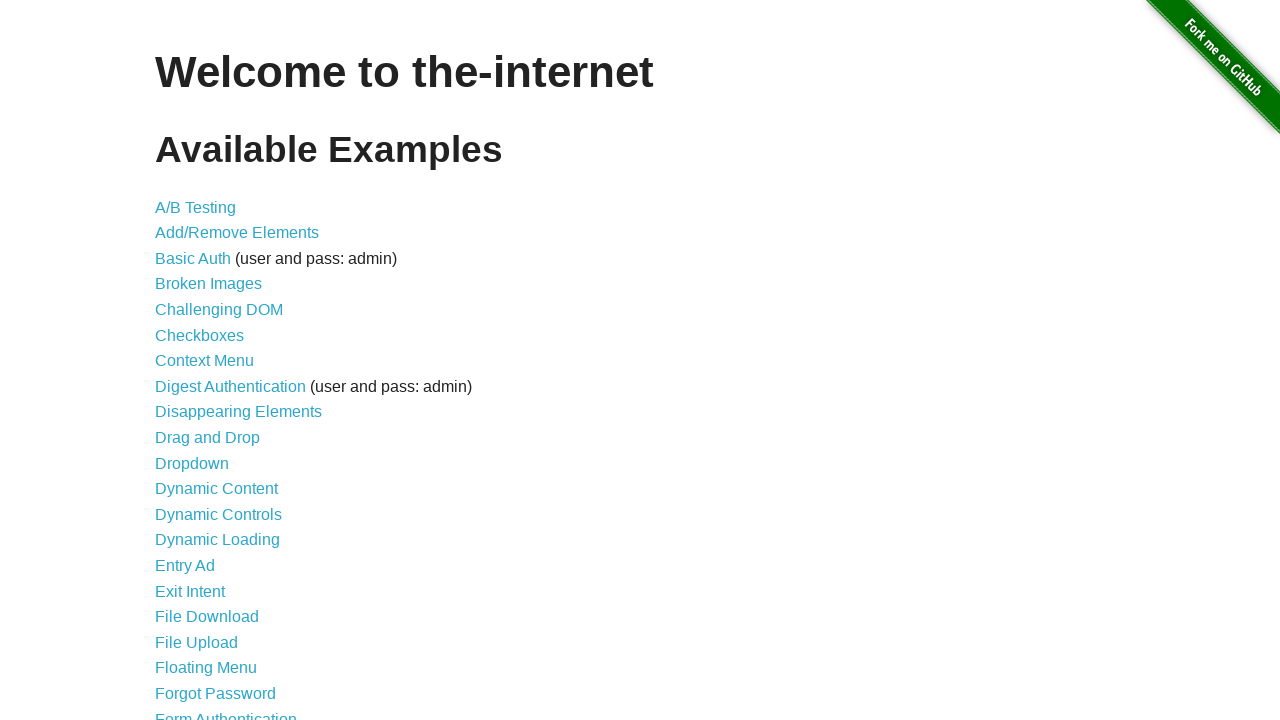

Clicked on Add/Remove Elements link at (237, 233) on xpath=/html/body/div[2]/div/ul/li[2]/a
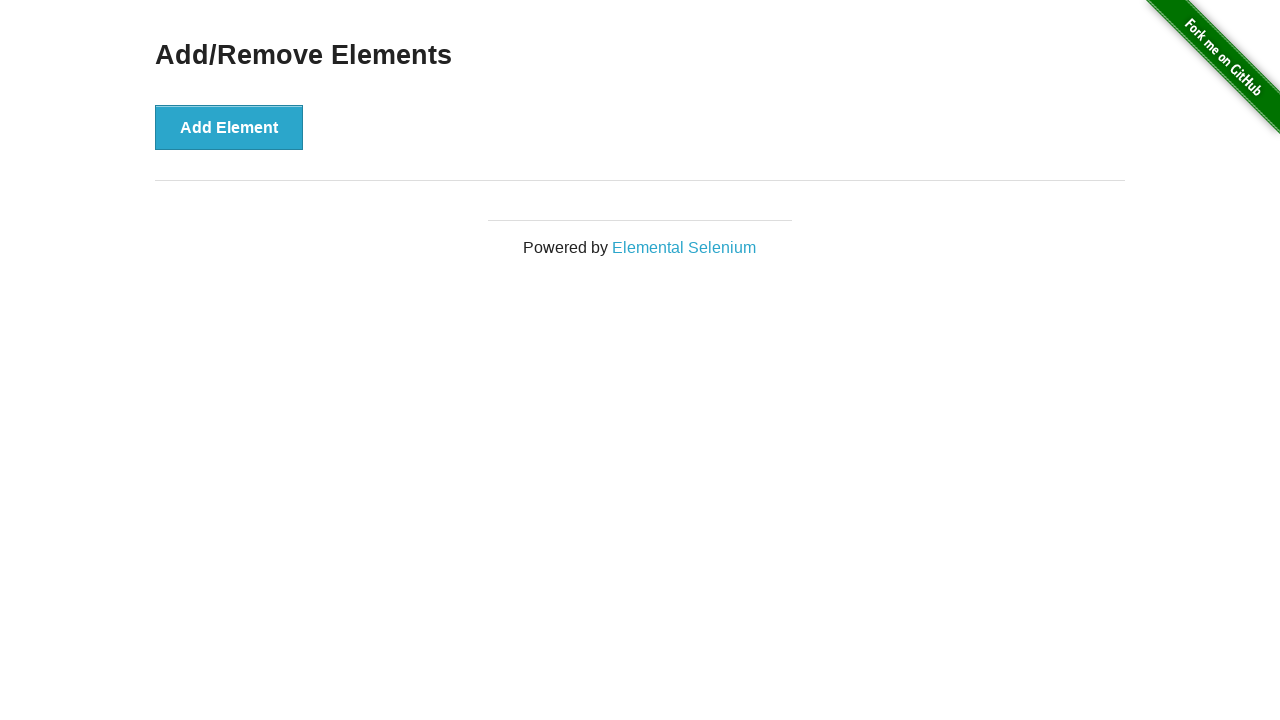

Add Element button loaded
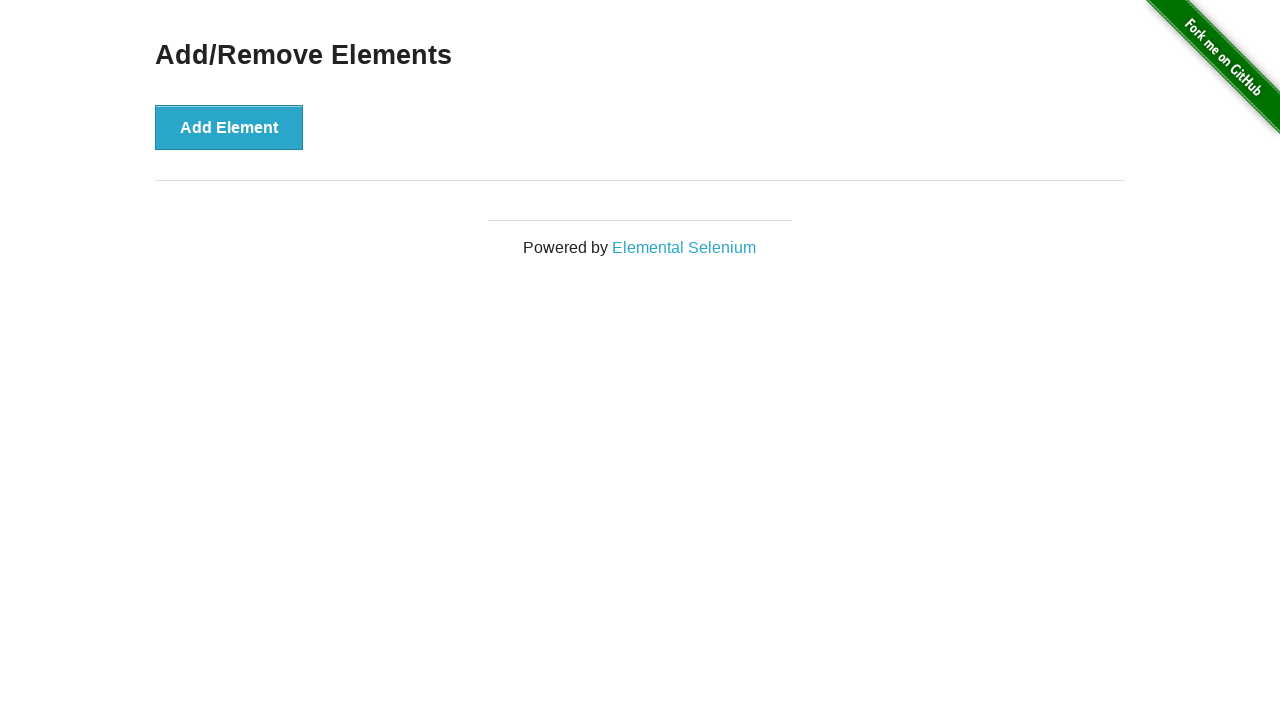

Clicked Add Element button (iteration 1 of 5) at (229, 127) on xpath=/html/body/div[2]/div/div/button
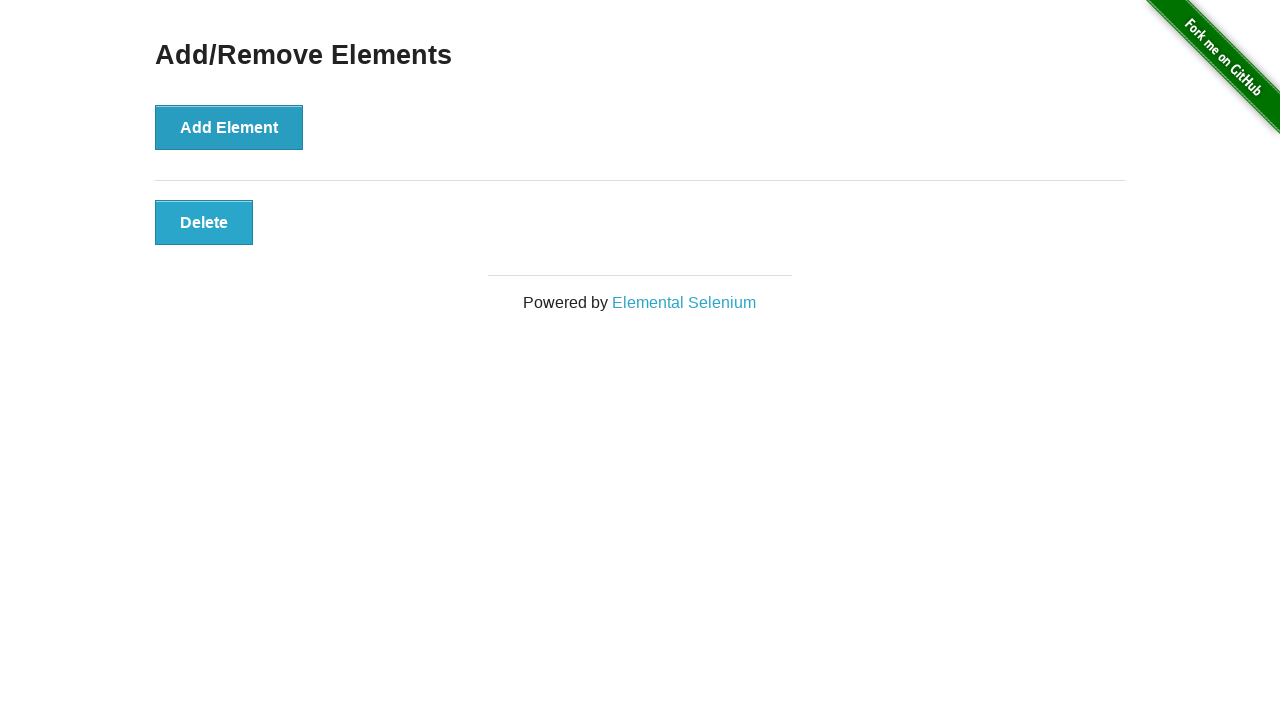

Clicked Add Element button (iteration 2 of 5) at (229, 127) on xpath=/html/body/div[2]/div/div/button
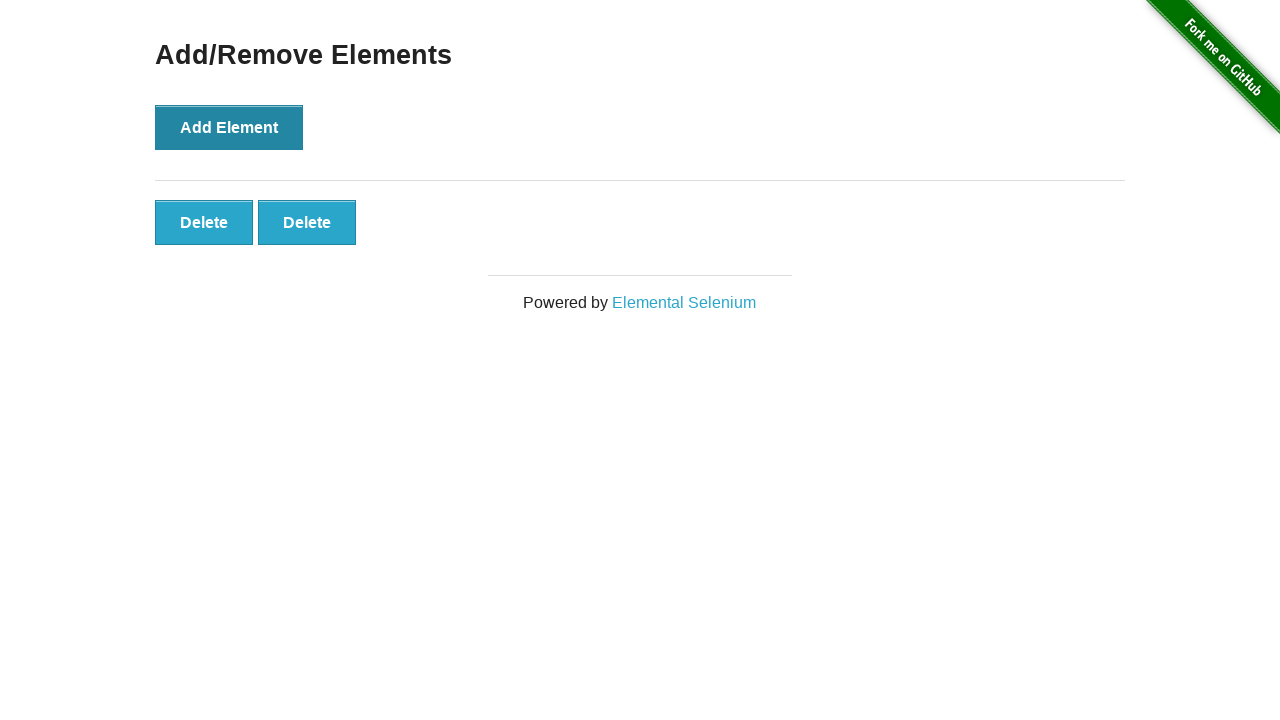

Clicked Add Element button (iteration 3 of 5) at (229, 127) on xpath=/html/body/div[2]/div/div/button
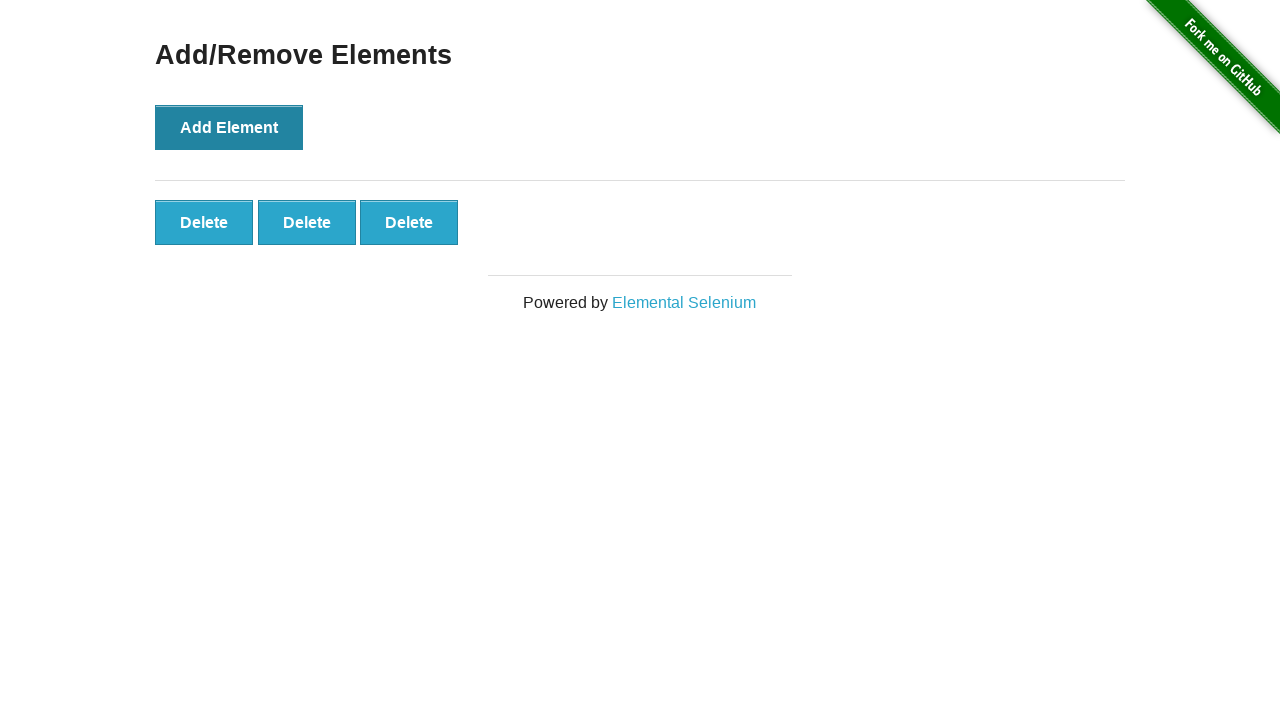

Clicked Add Element button (iteration 4 of 5) at (229, 127) on xpath=/html/body/div[2]/div/div/button
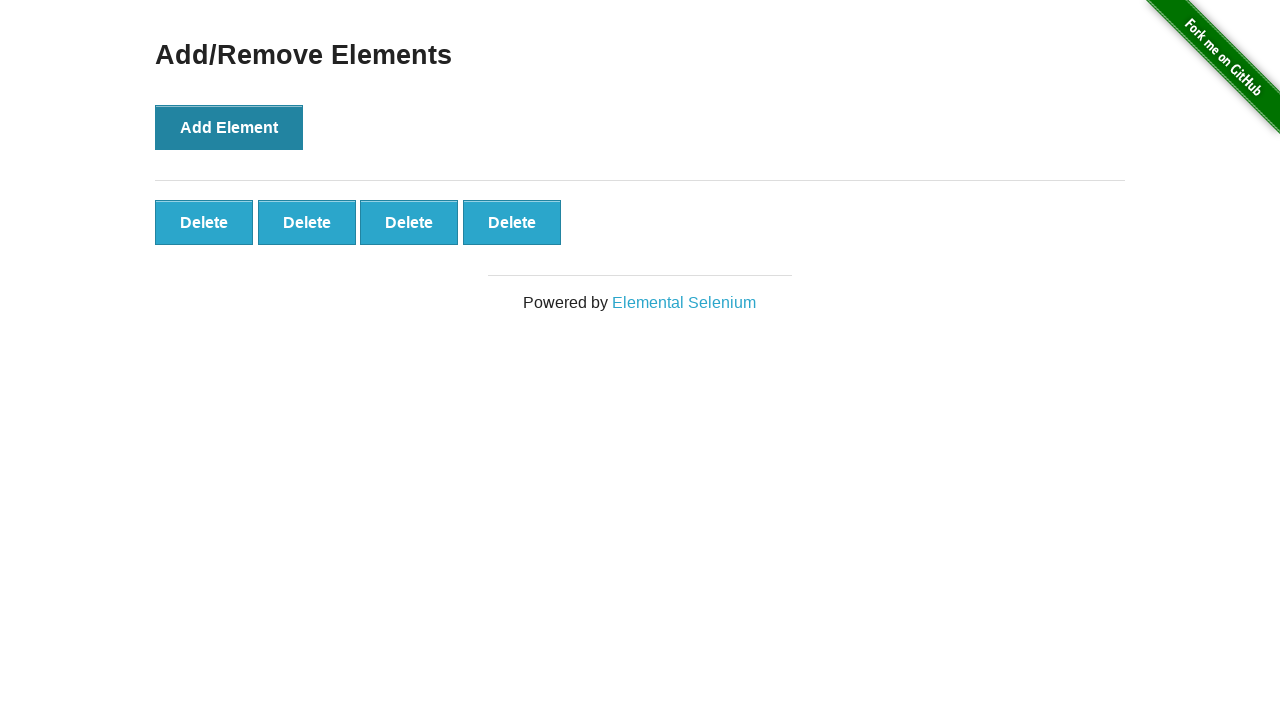

Clicked Add Element button (iteration 5 of 5) at (229, 127) on xpath=/html/body/div[2]/div/div/button
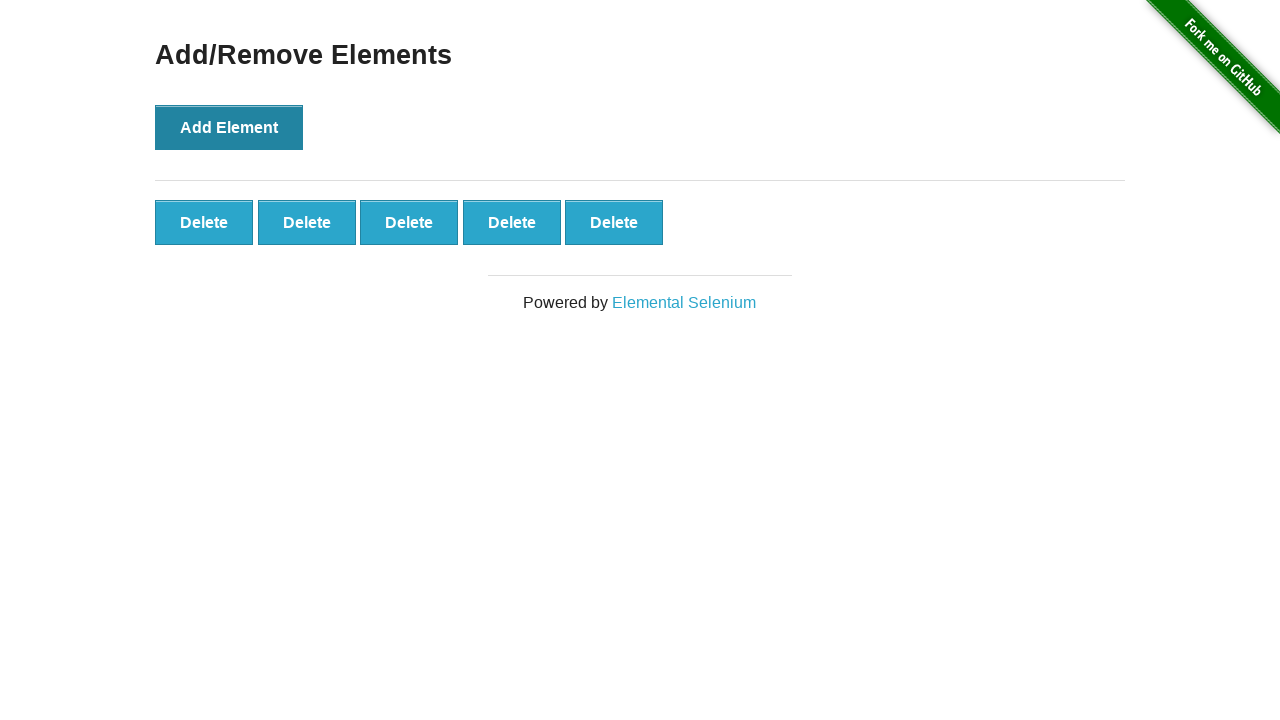

Waited for elements to appear
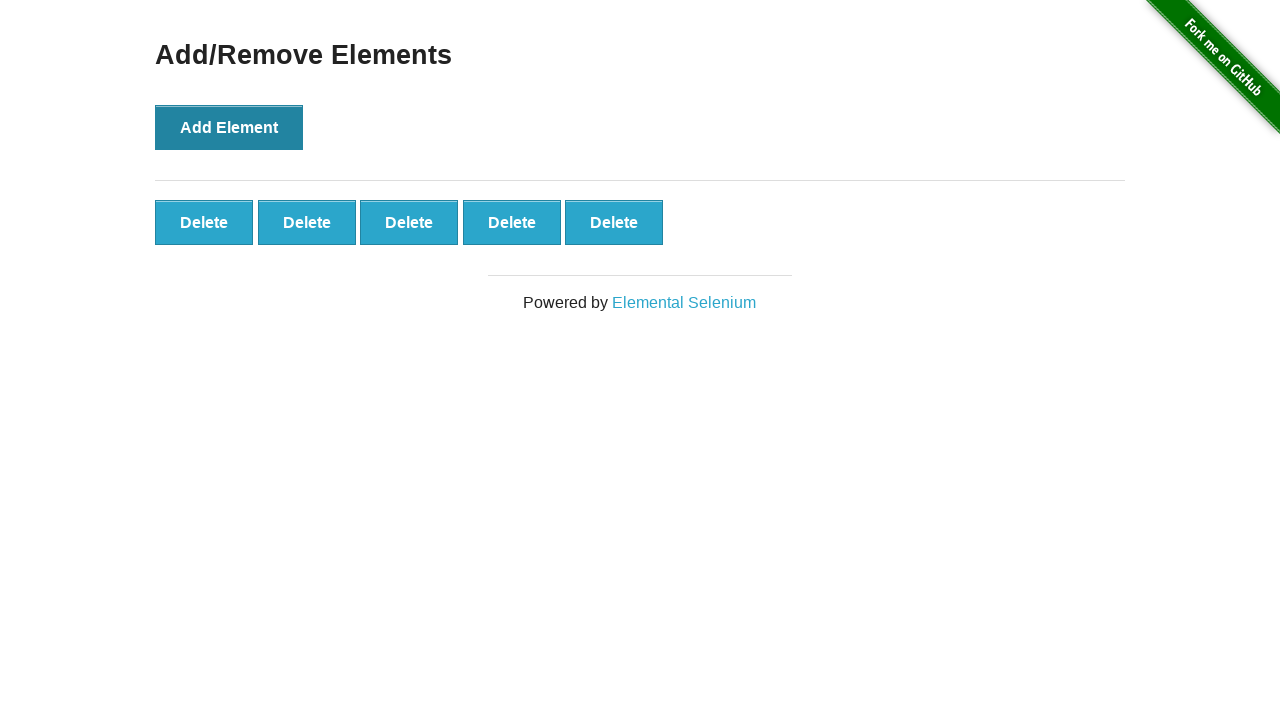

Clicked Delete button (iteration 1 of 3) at (204, 222) on xpath=/html/body/div[2]/div/div/div/button[1]
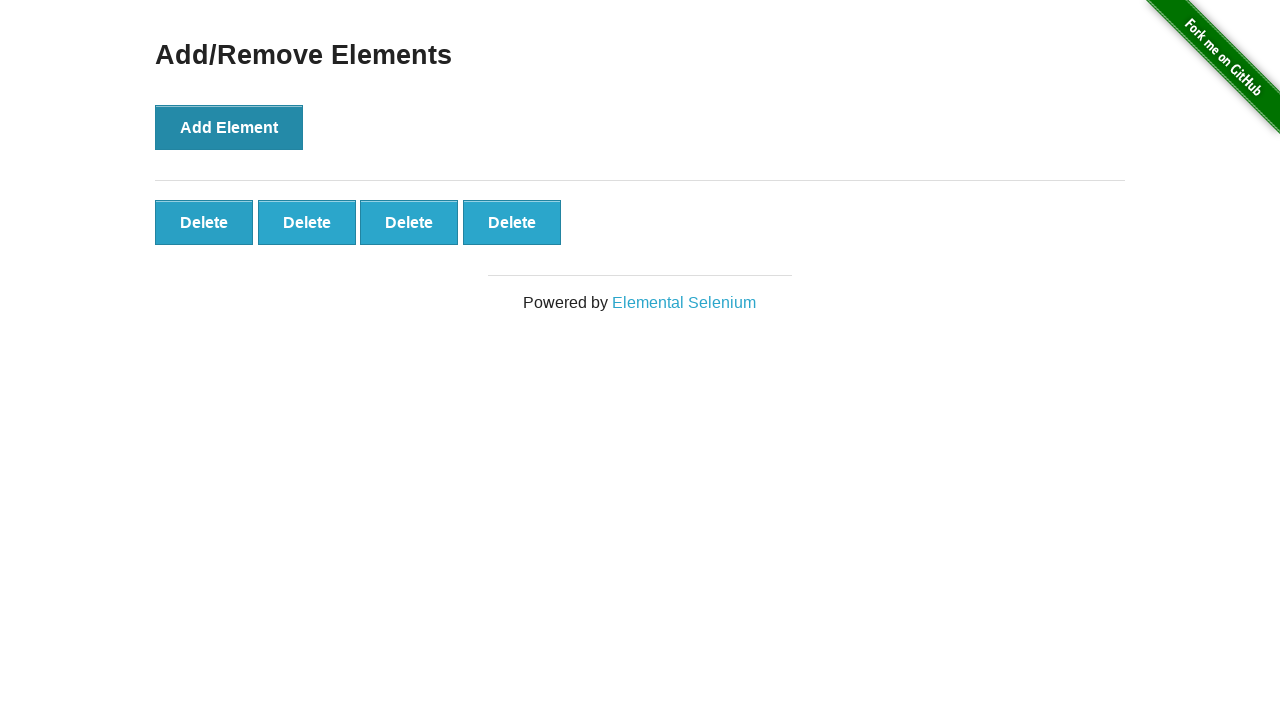

Clicked Delete button (iteration 2 of 3) at (204, 222) on xpath=/html/body/div[2]/div/div/div/button[1]
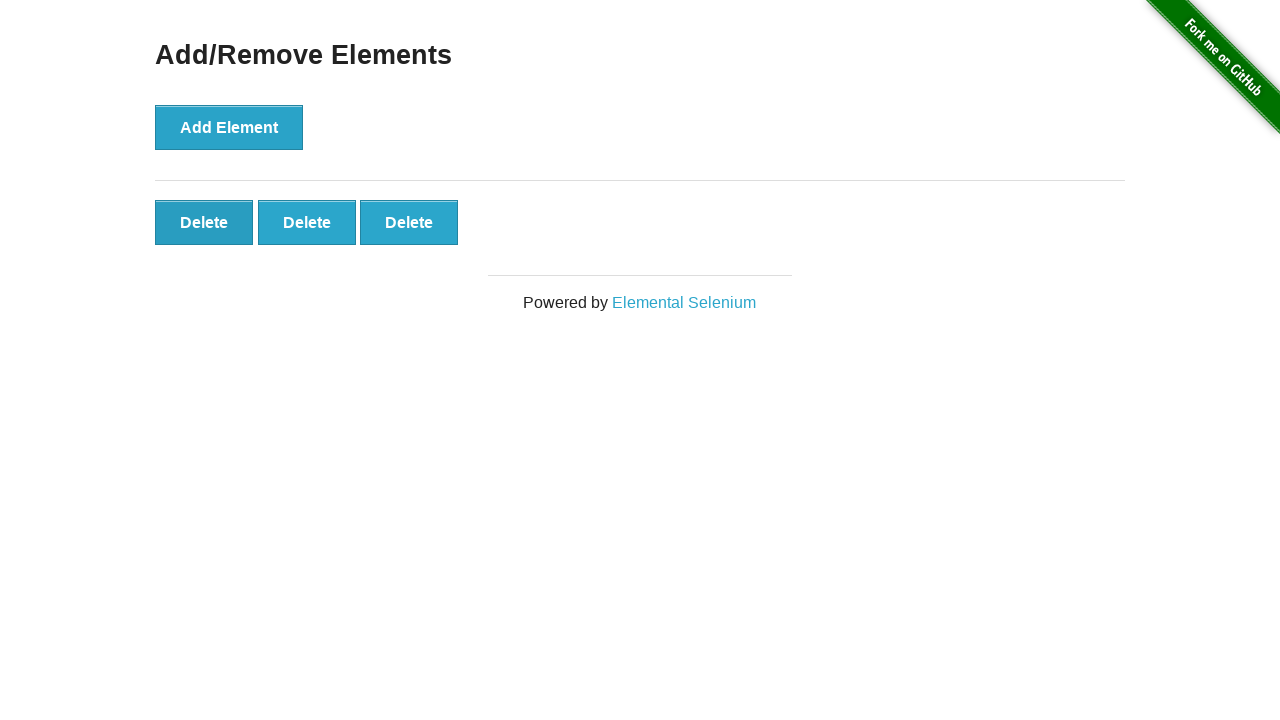

Clicked Delete button (iteration 3 of 3) at (204, 222) on xpath=/html/body/div[2]/div/div/div/button[1]
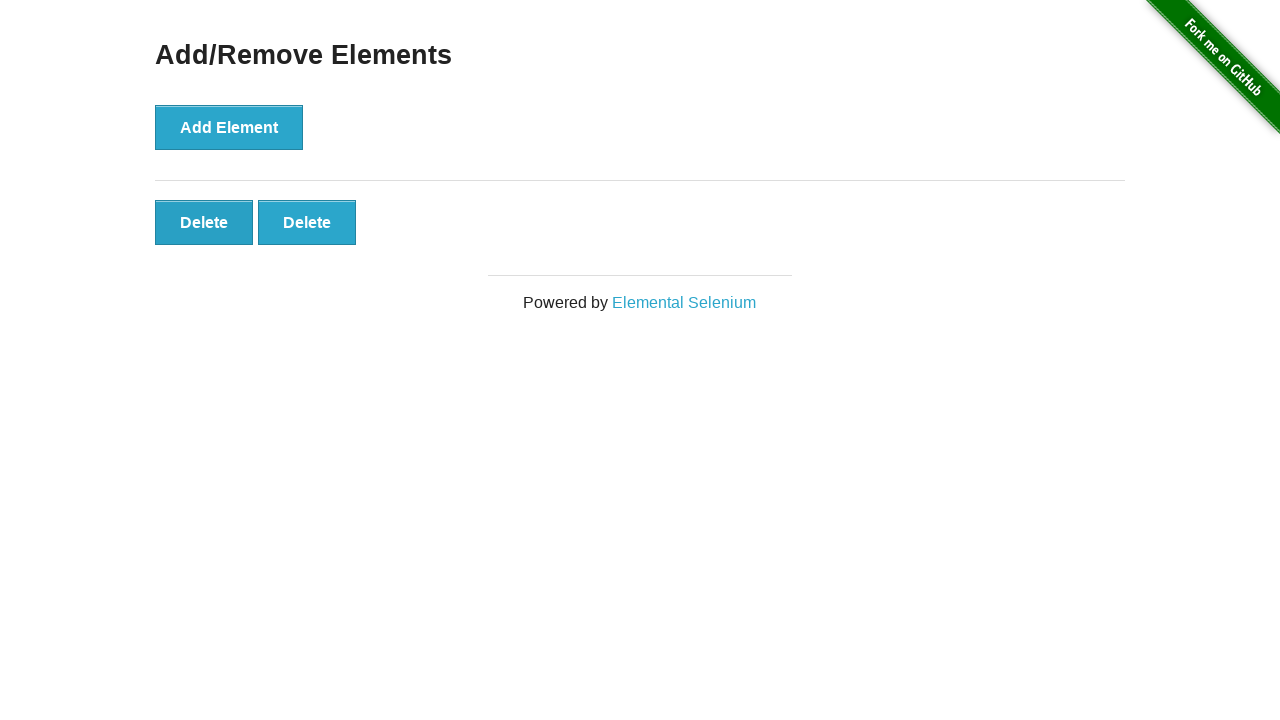

Verified remaining elements are visible
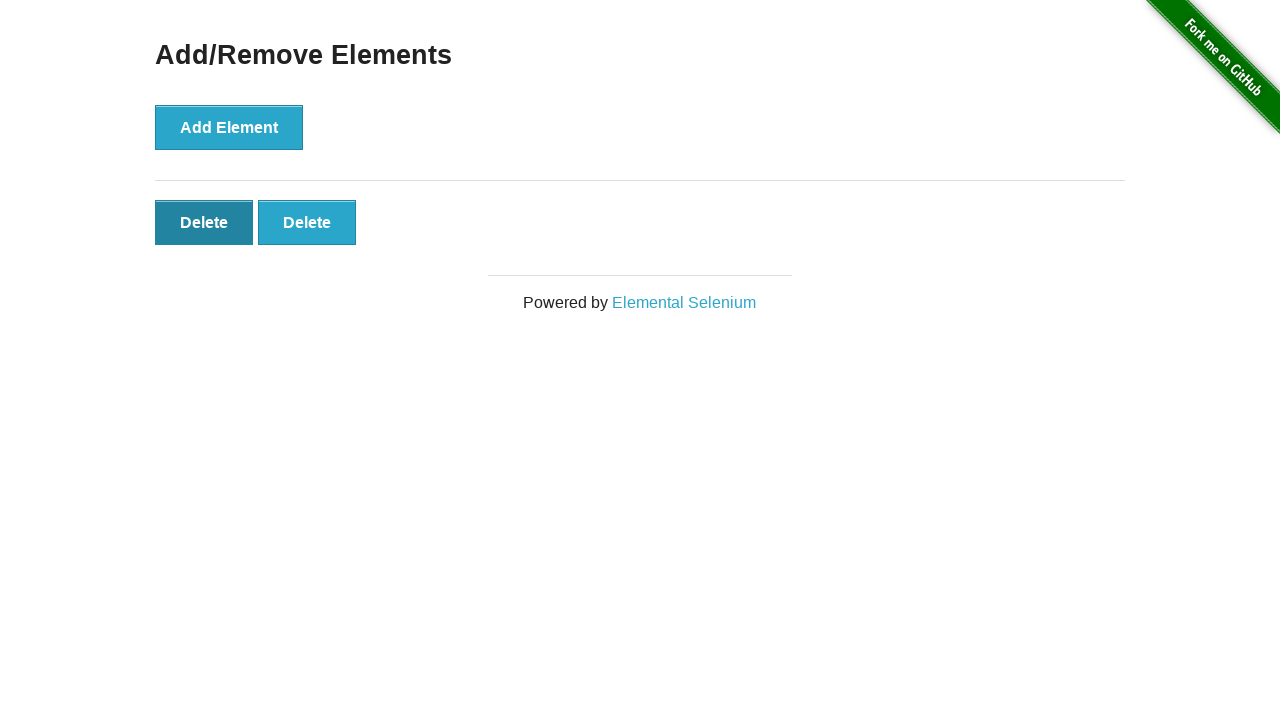

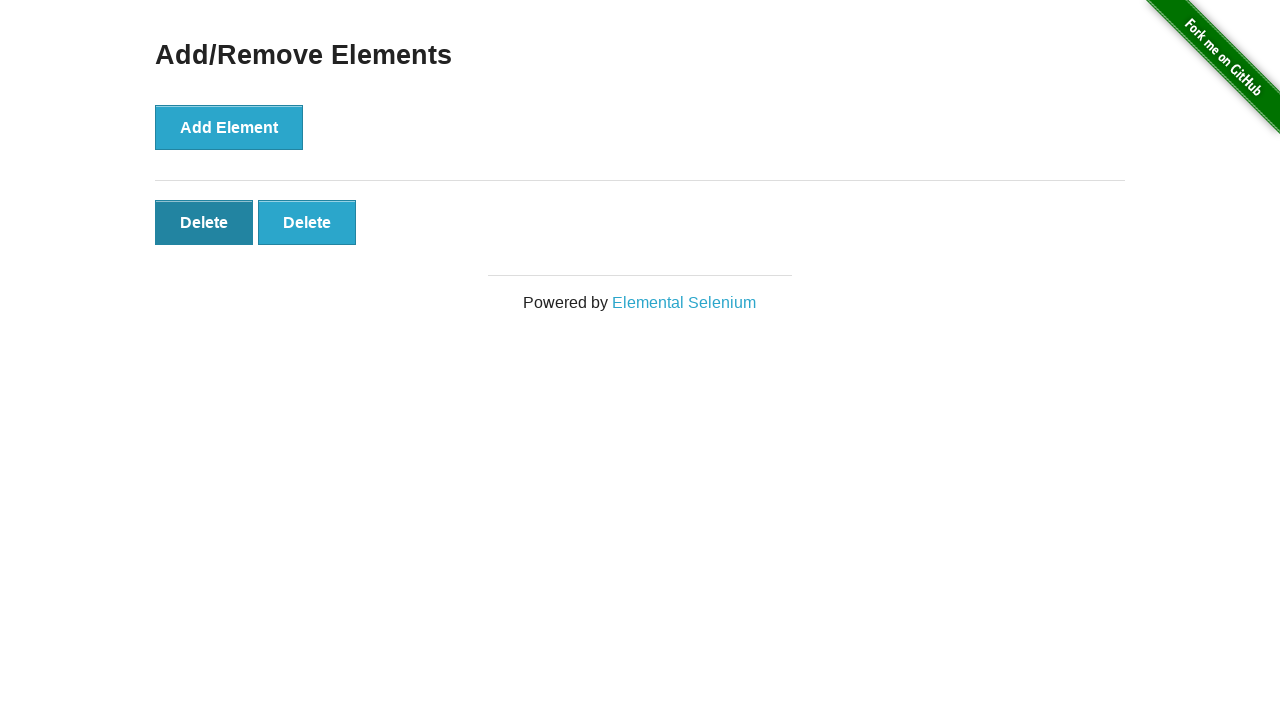